Tests jQuery download progress bar by clicking the download button and waiting for the progress to complete

Starting URL: https://www.lambdatest.com/selenium-playground/

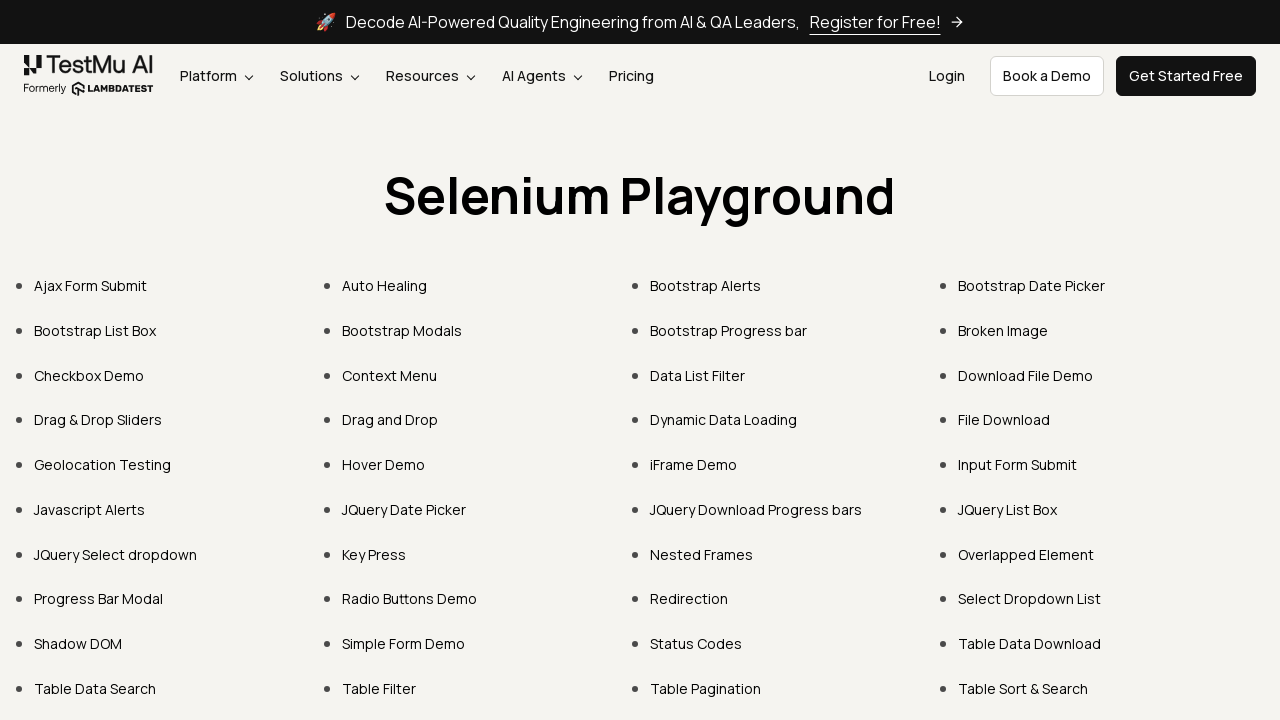

Clicked on JQuery Download Progress bars link at (756, 509) on text=JQuery Download Progress bars
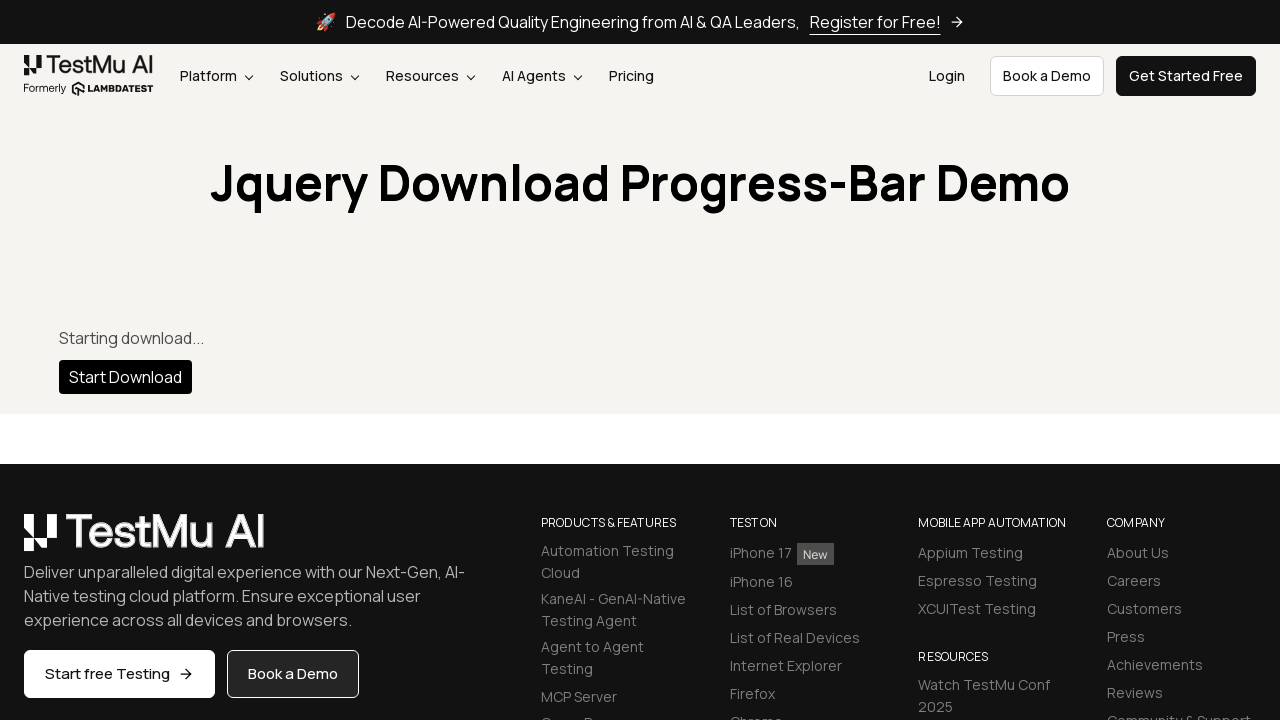

Clicked the download button at (125, 351) on #downloadButton
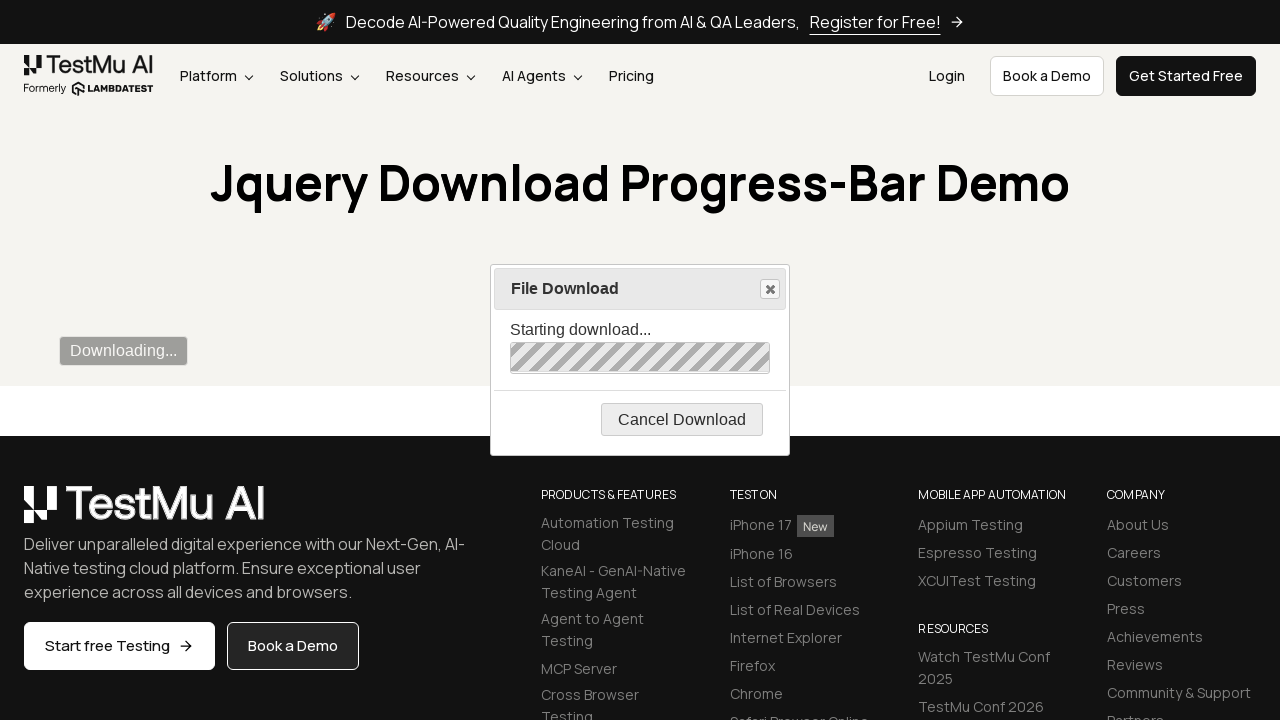

Waited for progress bar to complete - 'Complete!' text appeared
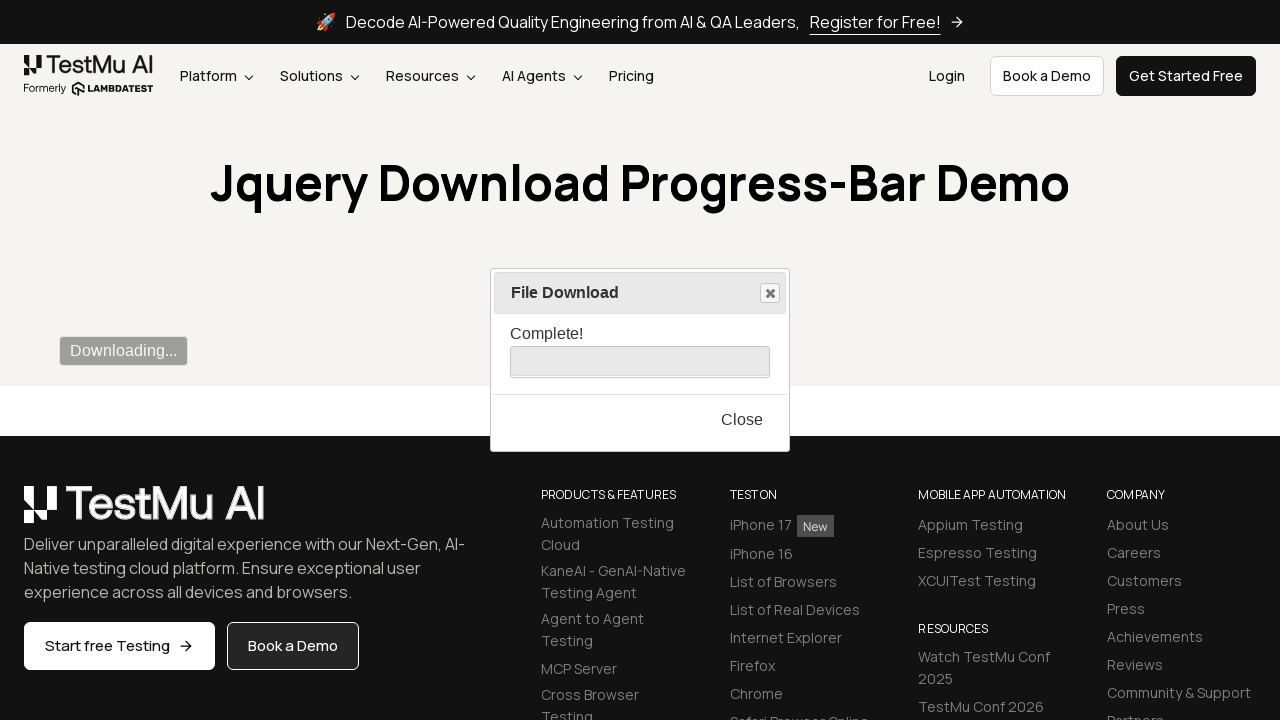

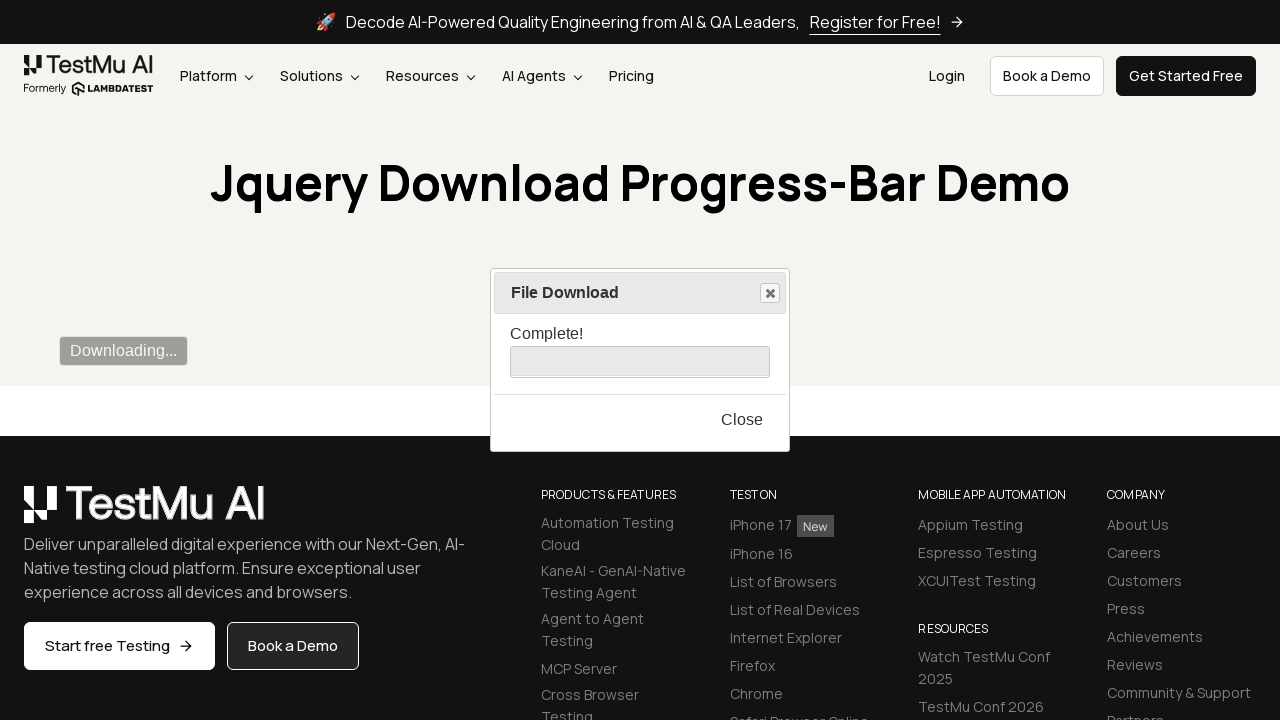